Tests keyboard actions by performing a Ctrl+Click on a link to open it in a new tab, demonstrating modifier key usage with mouse clicks.

Starting URL: https://omayo.blogspot.com/

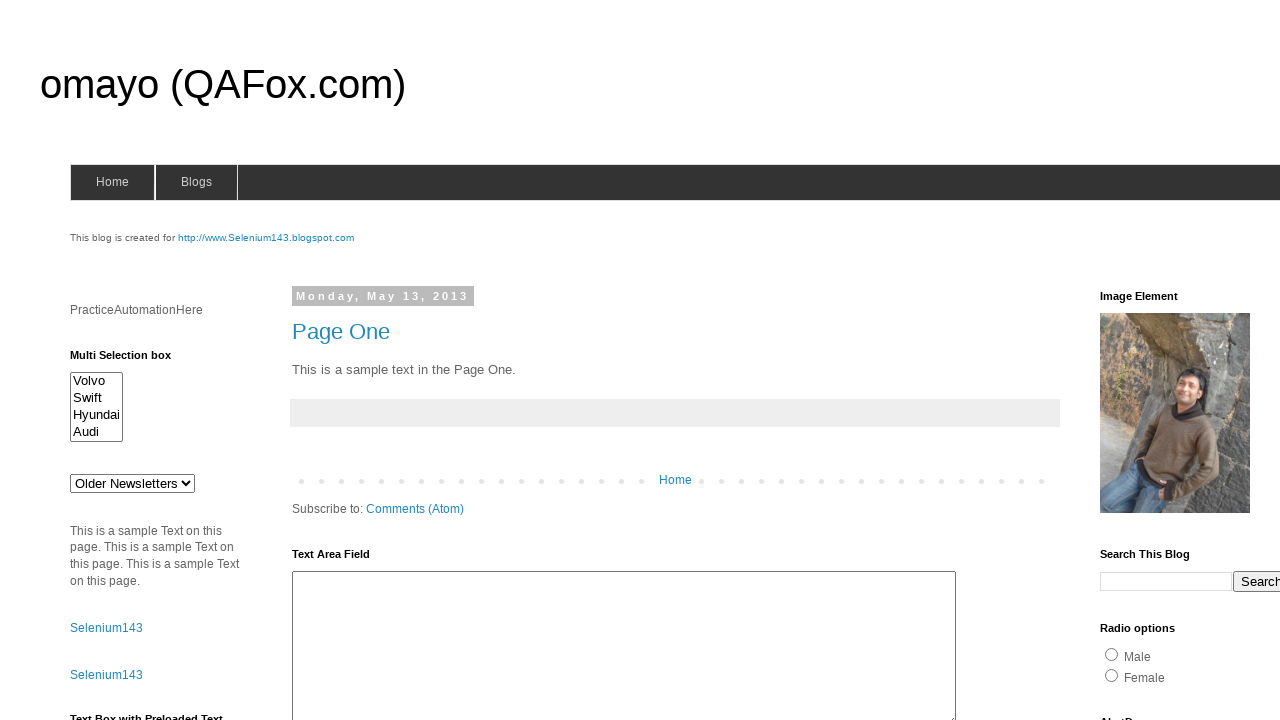

Located the 'jqueryui' link element
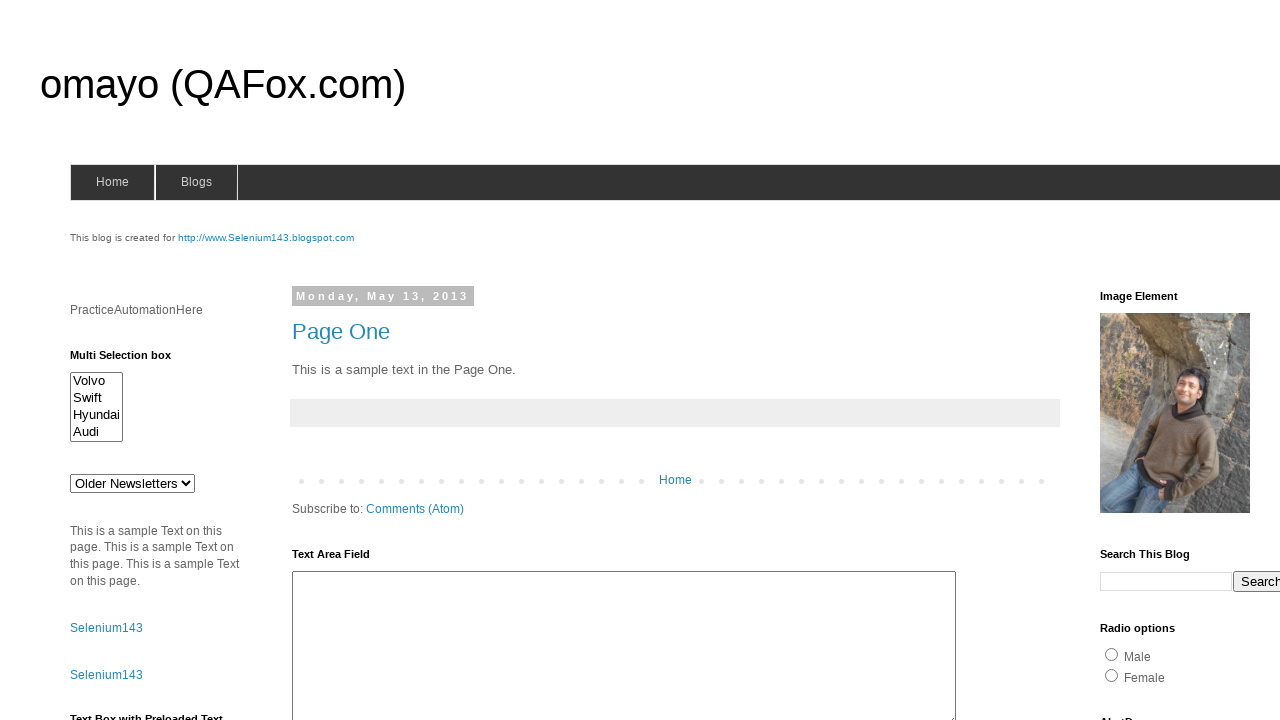

Performed Ctrl+Click on 'jqueryui' link to open in new tab at (1137, 360) on a:text('jqueryui')
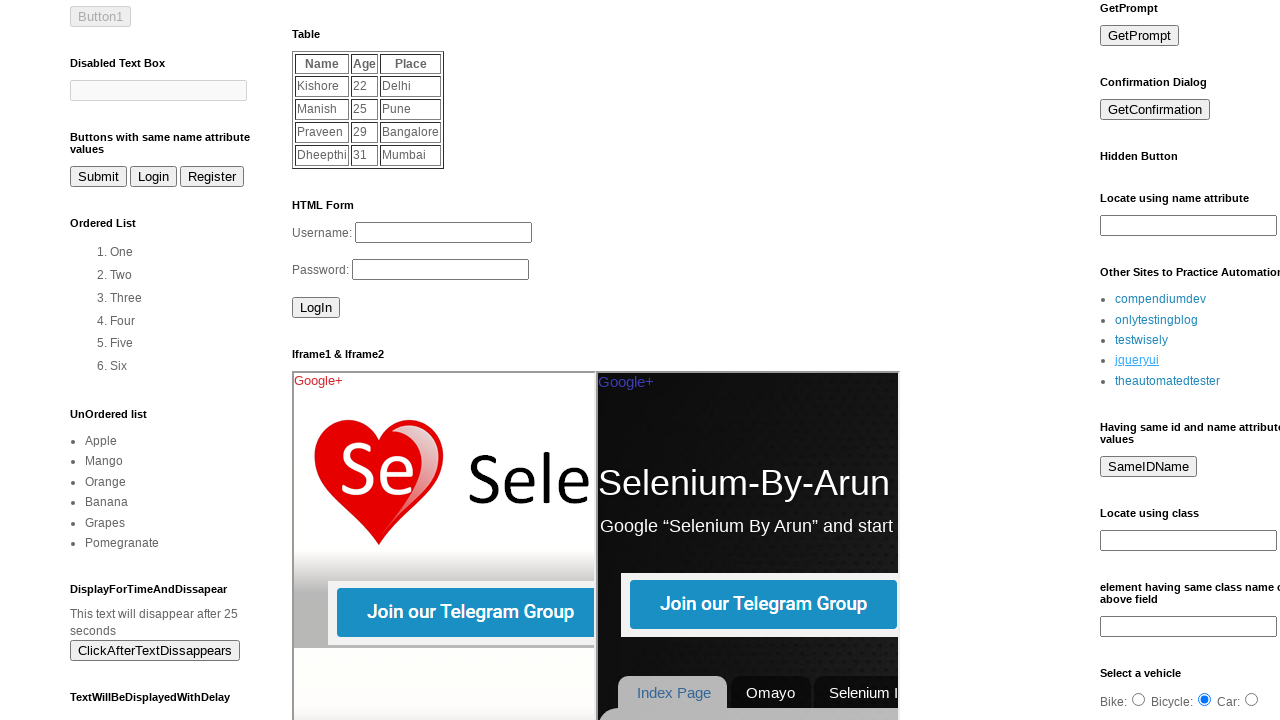

Waited 2000ms to observe the action
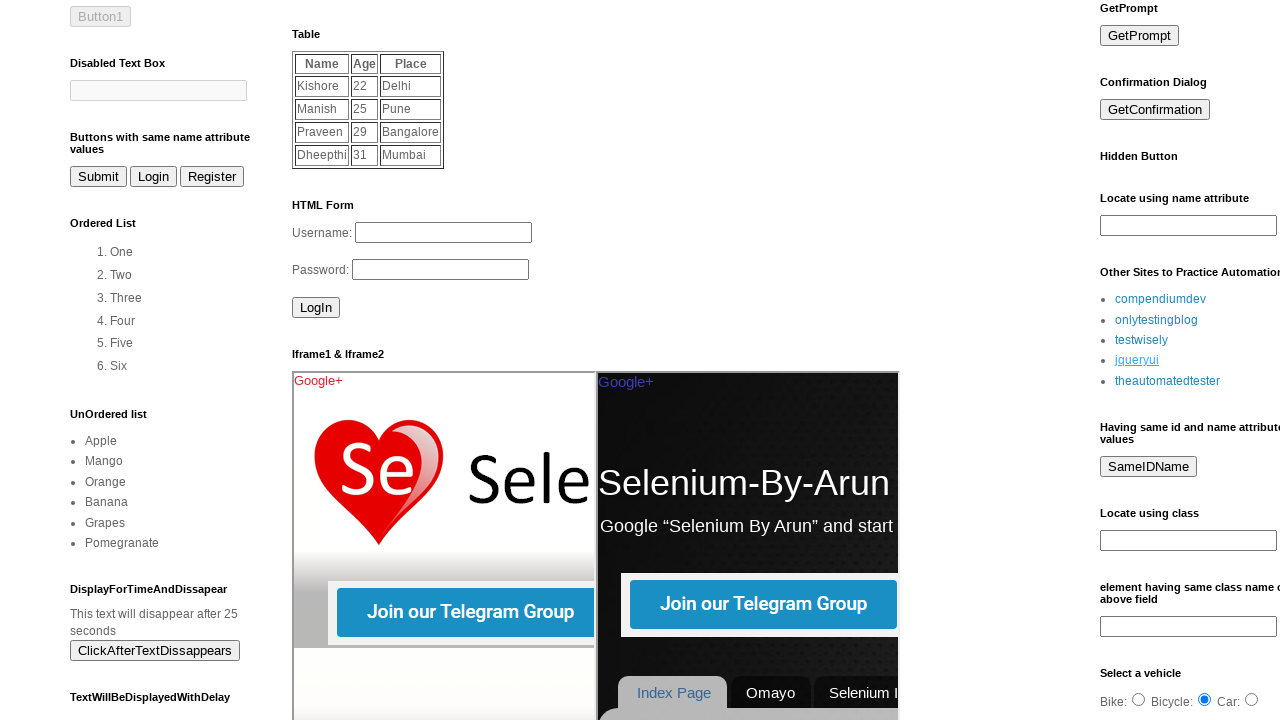

Retrieved list of pages in context to verify new tab was opened
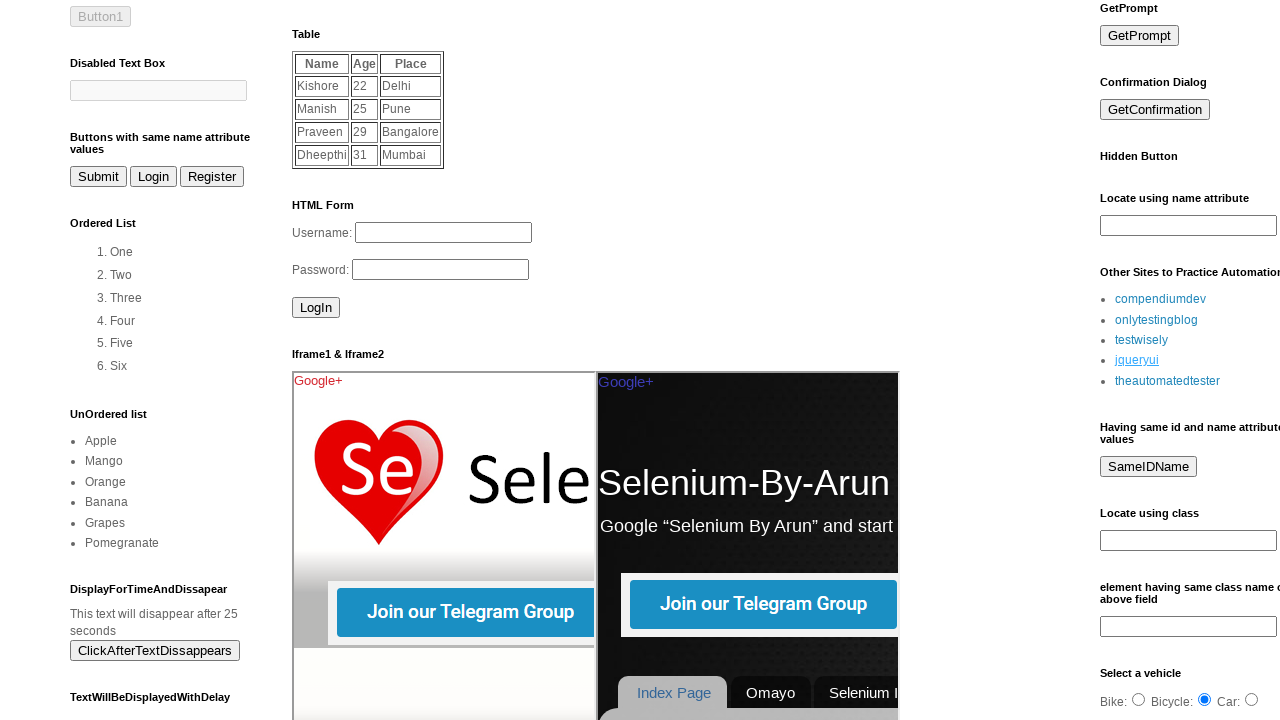

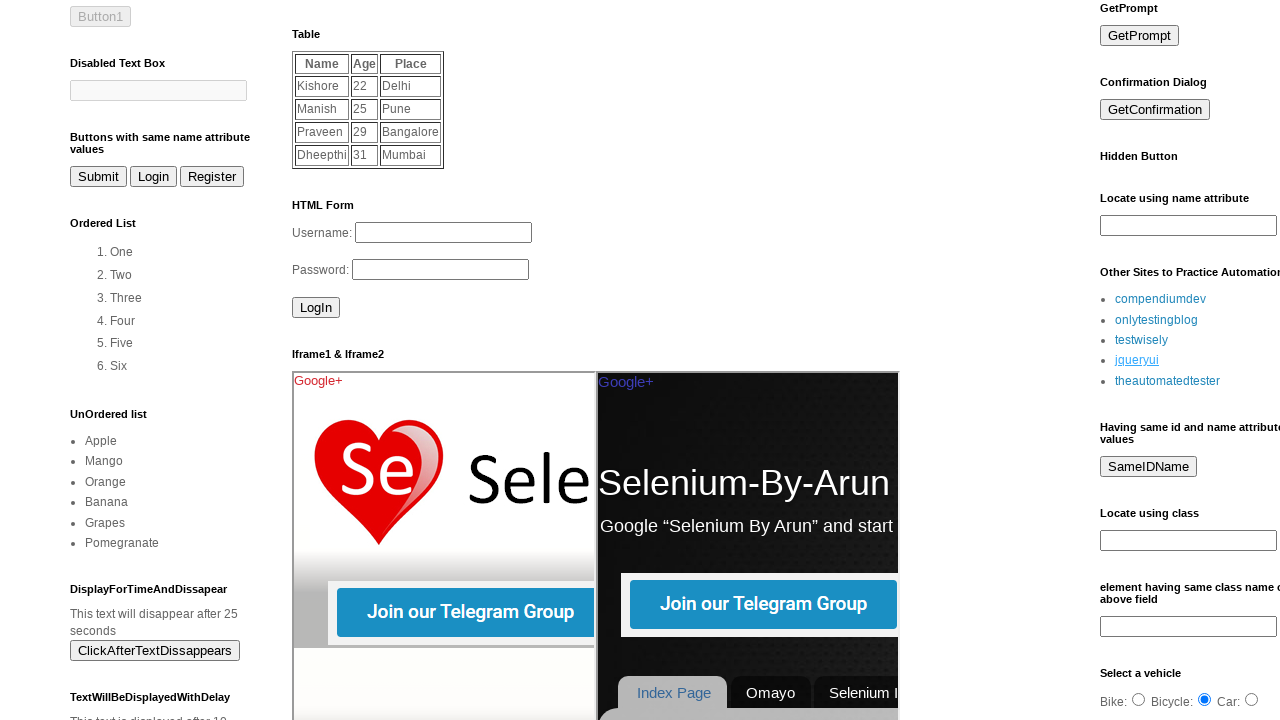